Tests checkbox interaction by checking and unchecking a checkbox, and selecting dropdown options

Starting URL: https://www.w3schools.com/html/html_forms.asp

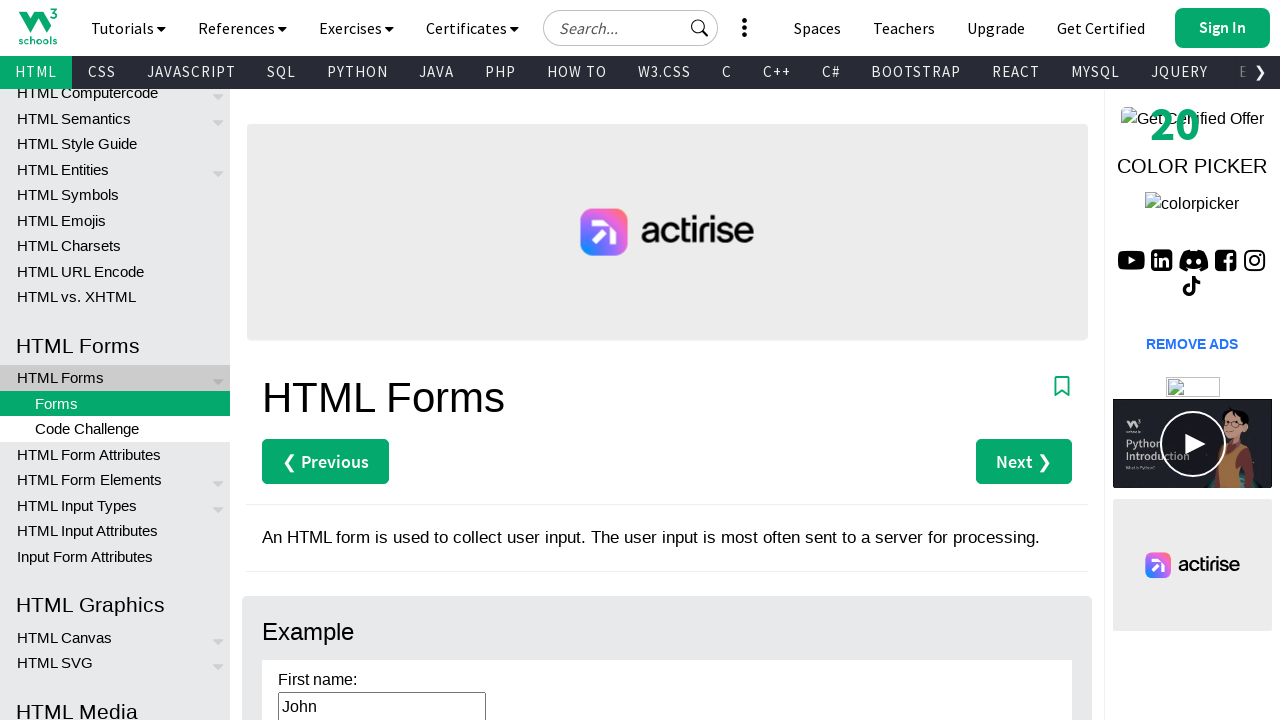

Checked the checkbox with name 'vehicle1' at (268, 360) on input[name='vehicle1']
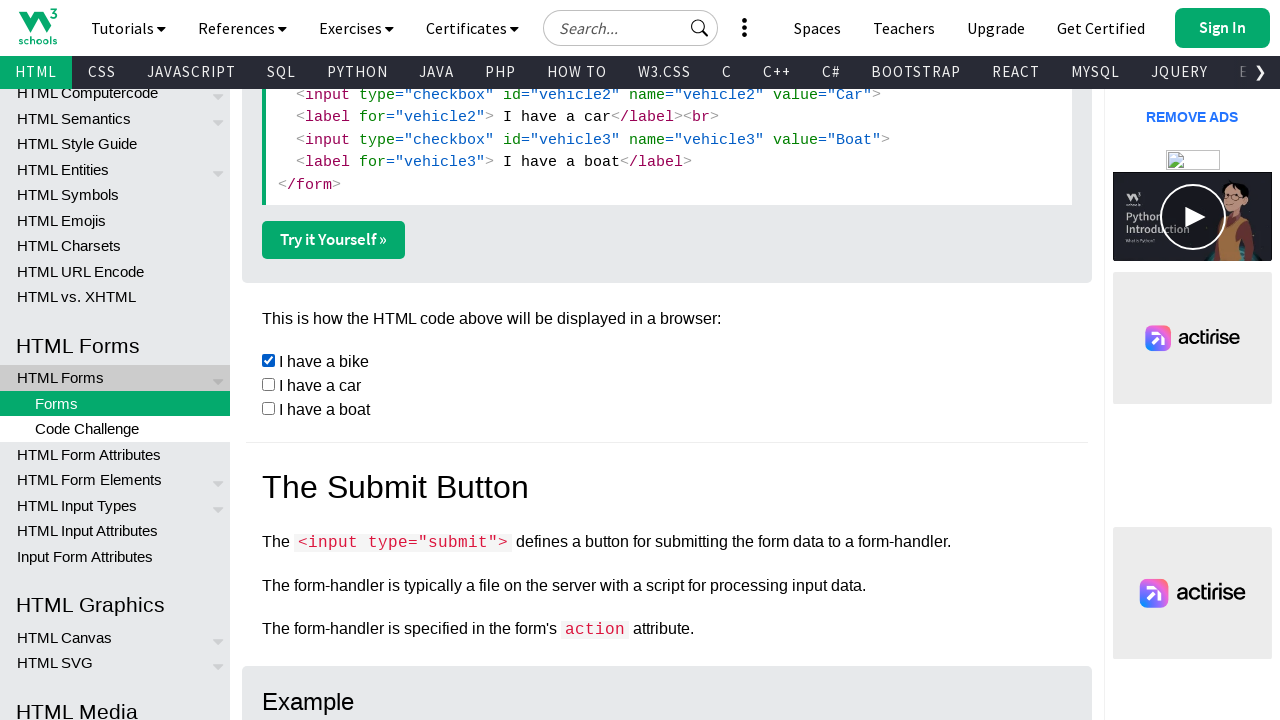

Unchecked the checkbox with name 'vehicle1' at (268, 360) on input[name='vehicle1']
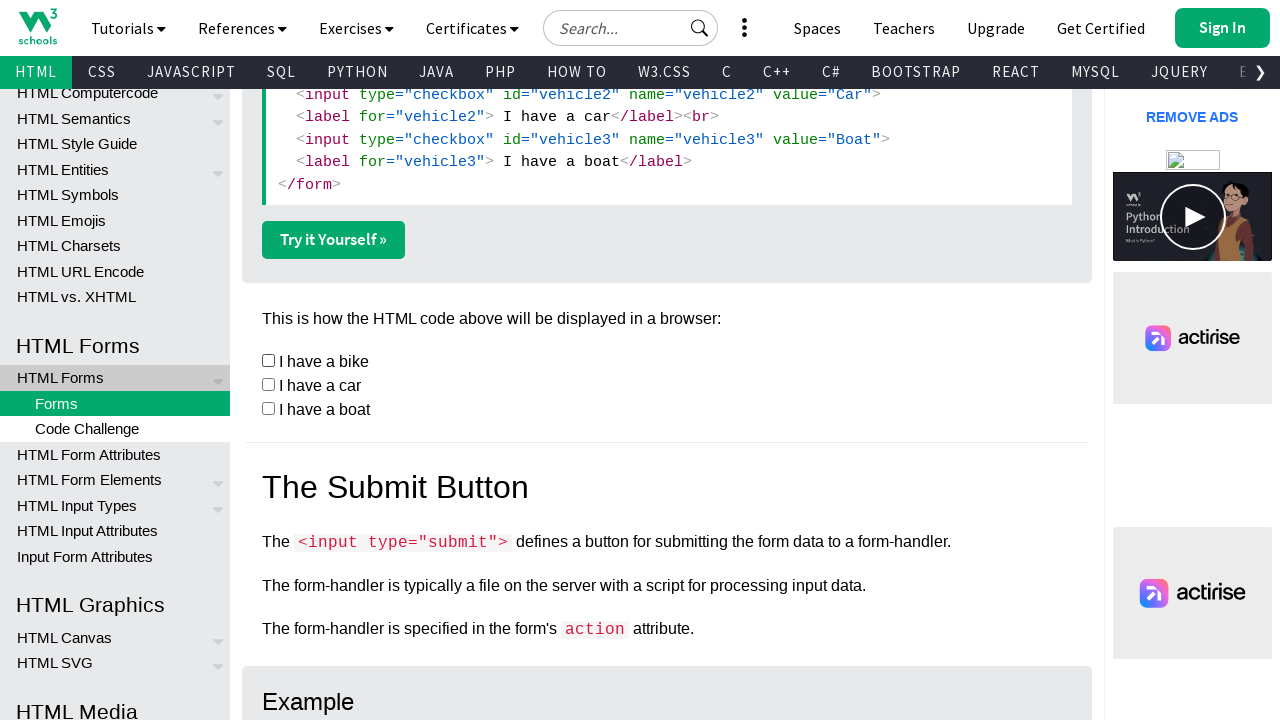

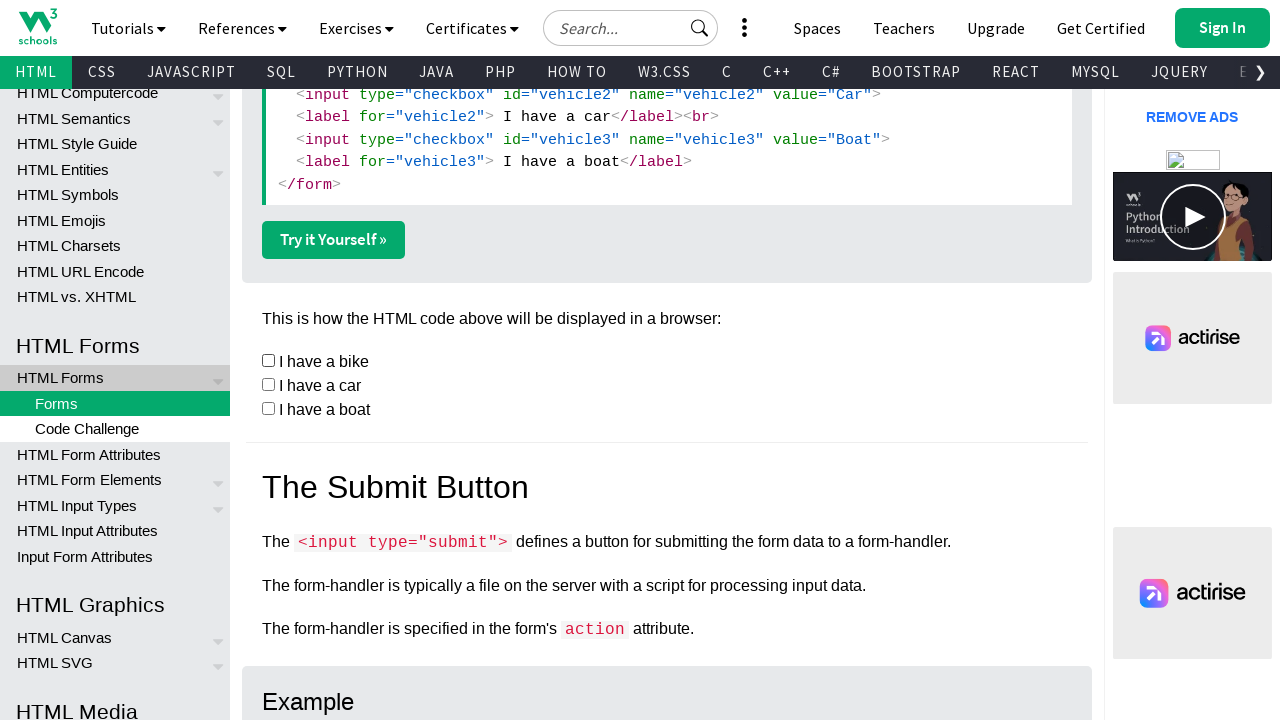